Navigates to the SelectorHub practice page and uses JavaScript executor to interact with and inspect a div element's display style property

Starting URL: https://selectorshub.com/xpath-practice-page/

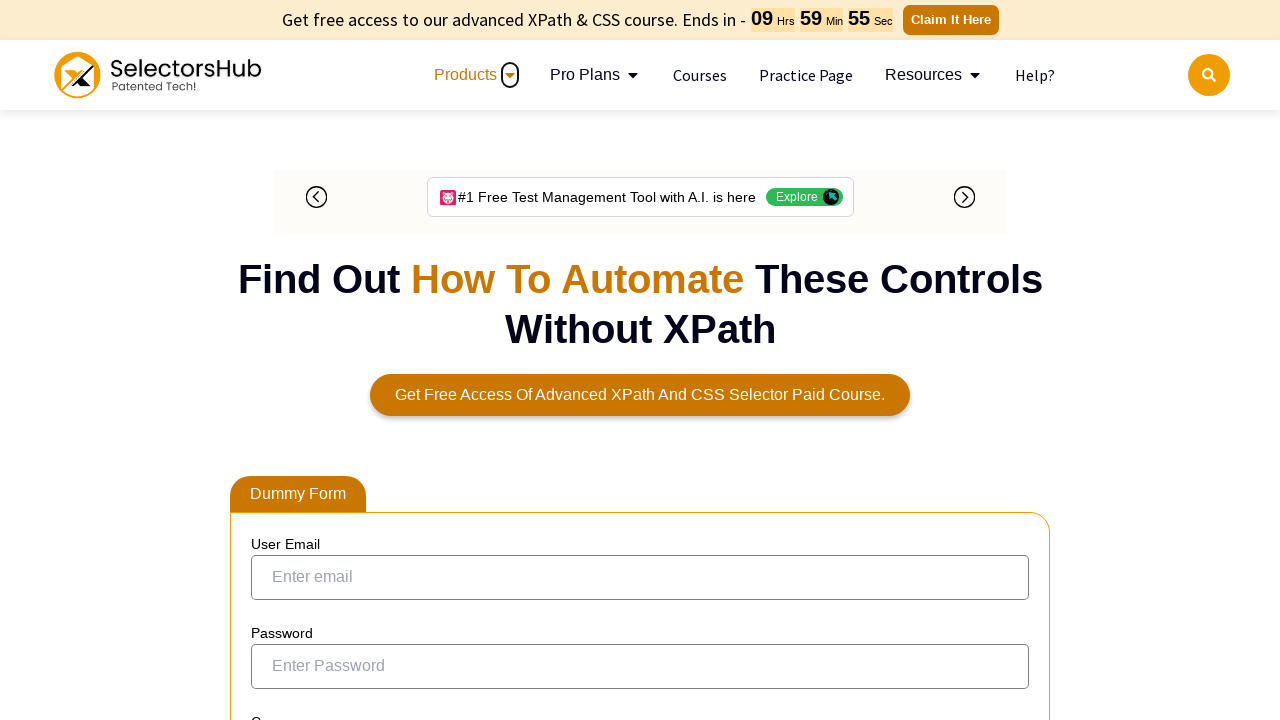

Navigated to SelectorHub XPath practice page
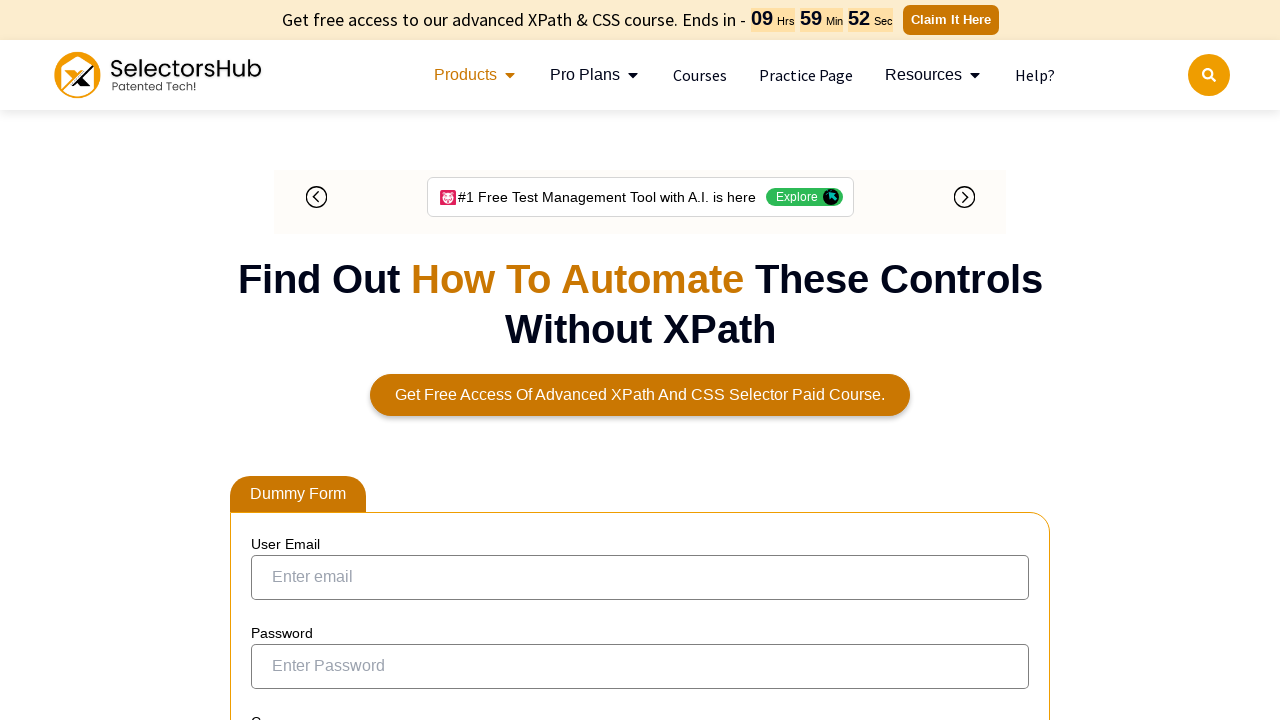

Located div element with id 'userName'
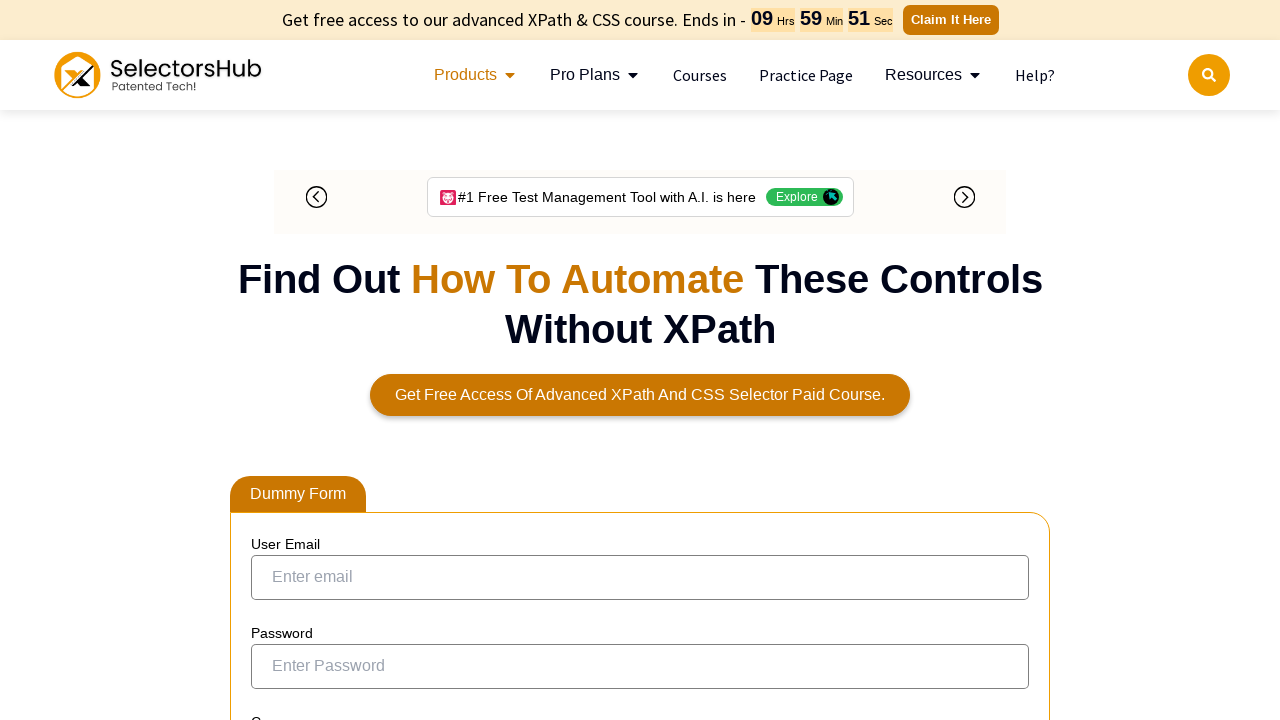

Retrieved display style property of div element using JavaScript executor
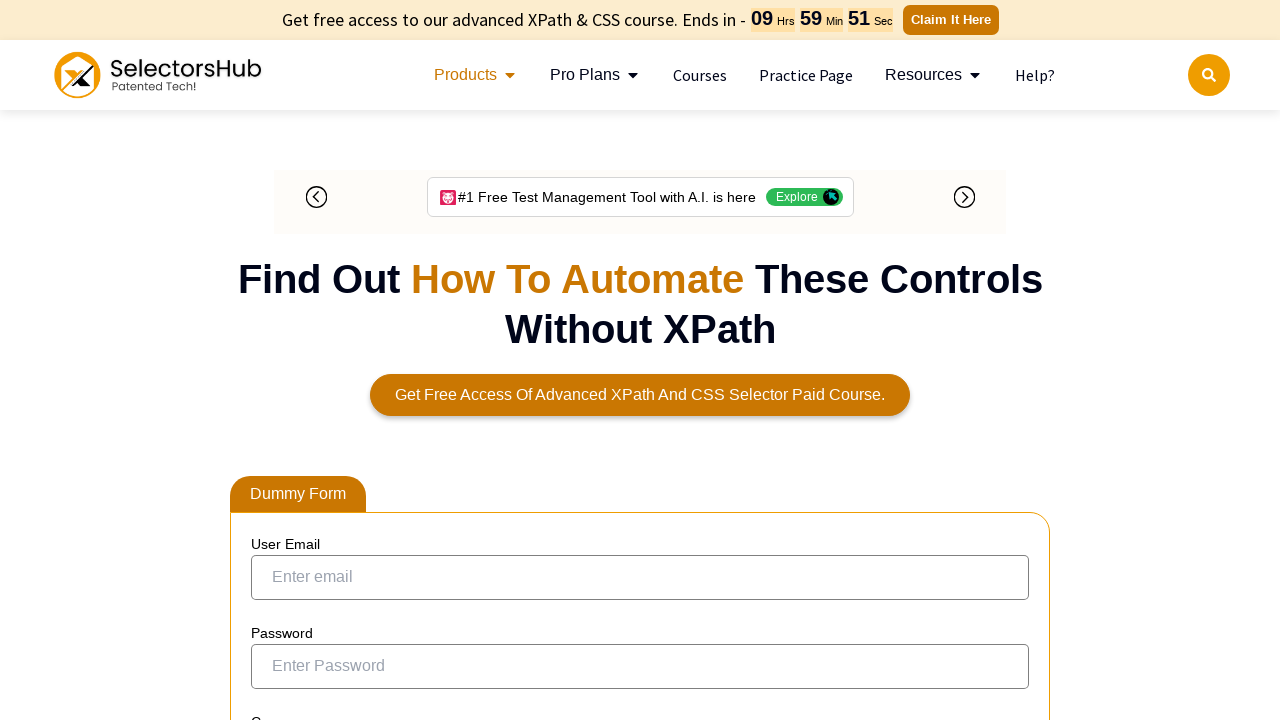

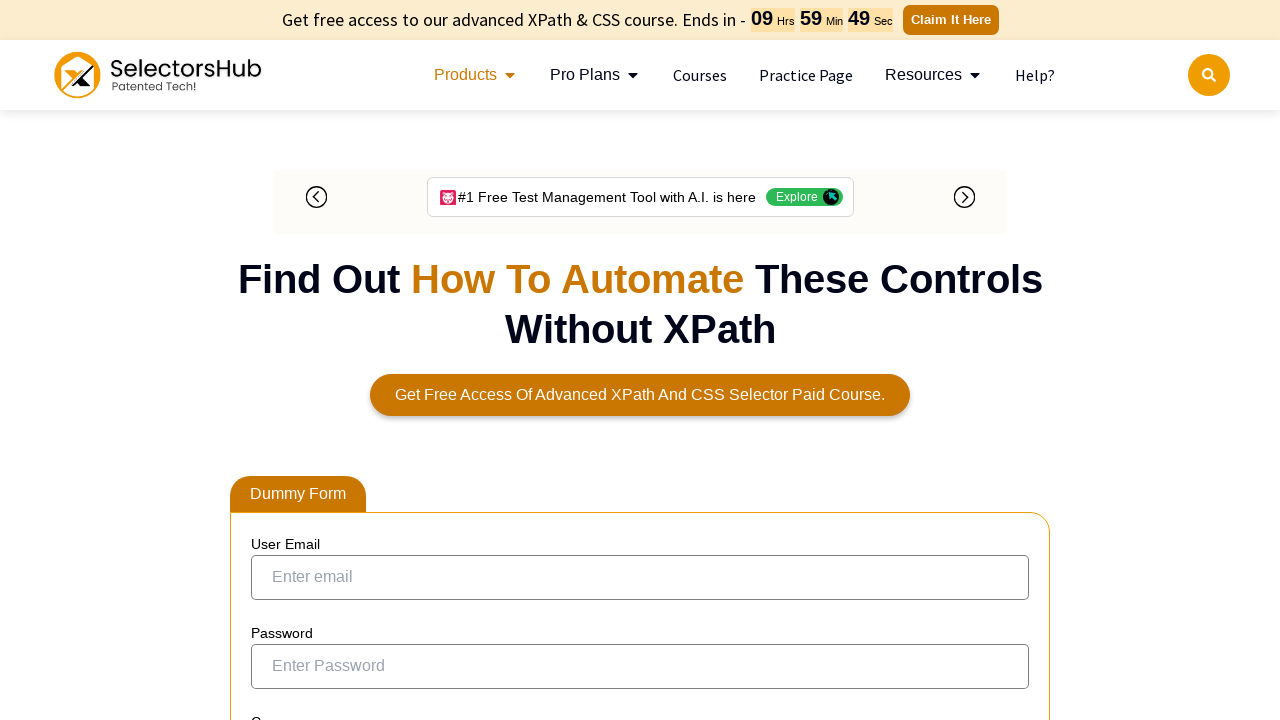